Tests multi-window/tab handling by opening a new tab, navigating to a course listing page, capturing a course name, switching back to the original tab, and entering that course name into a form field.

Starting URL: https://rahulshettyacademy.com/angularpractice

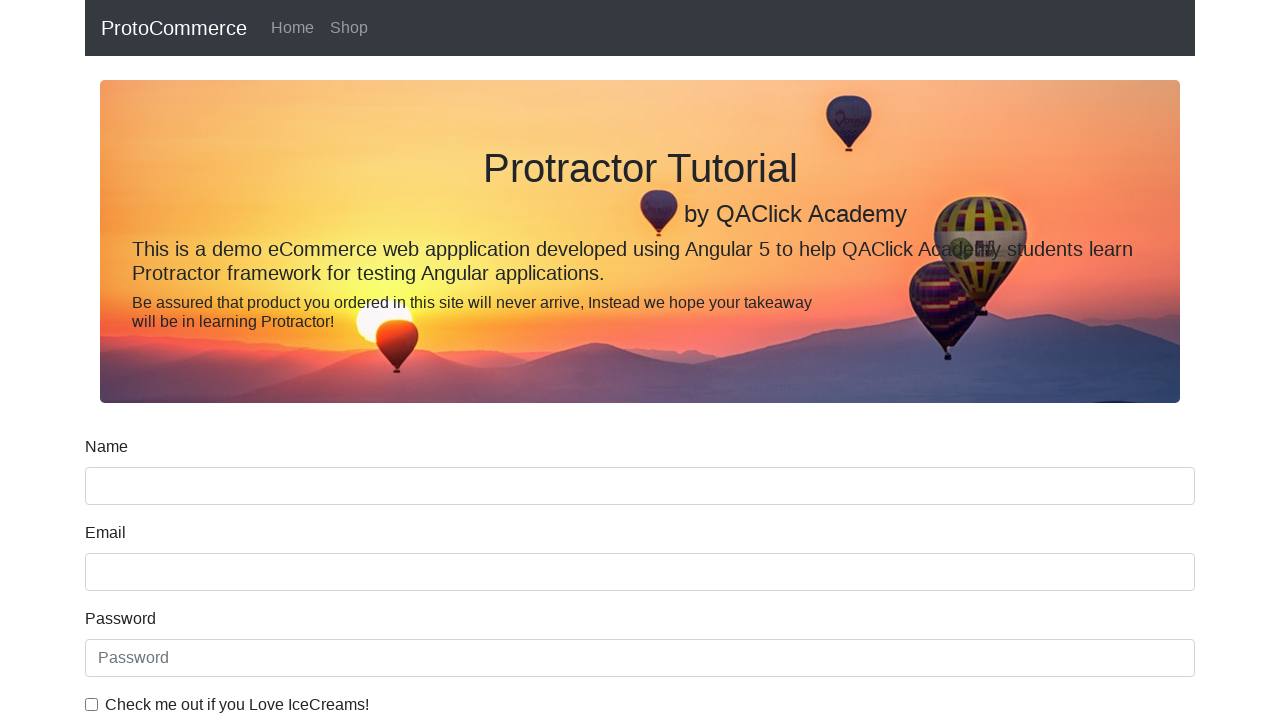

Opened new tab/page
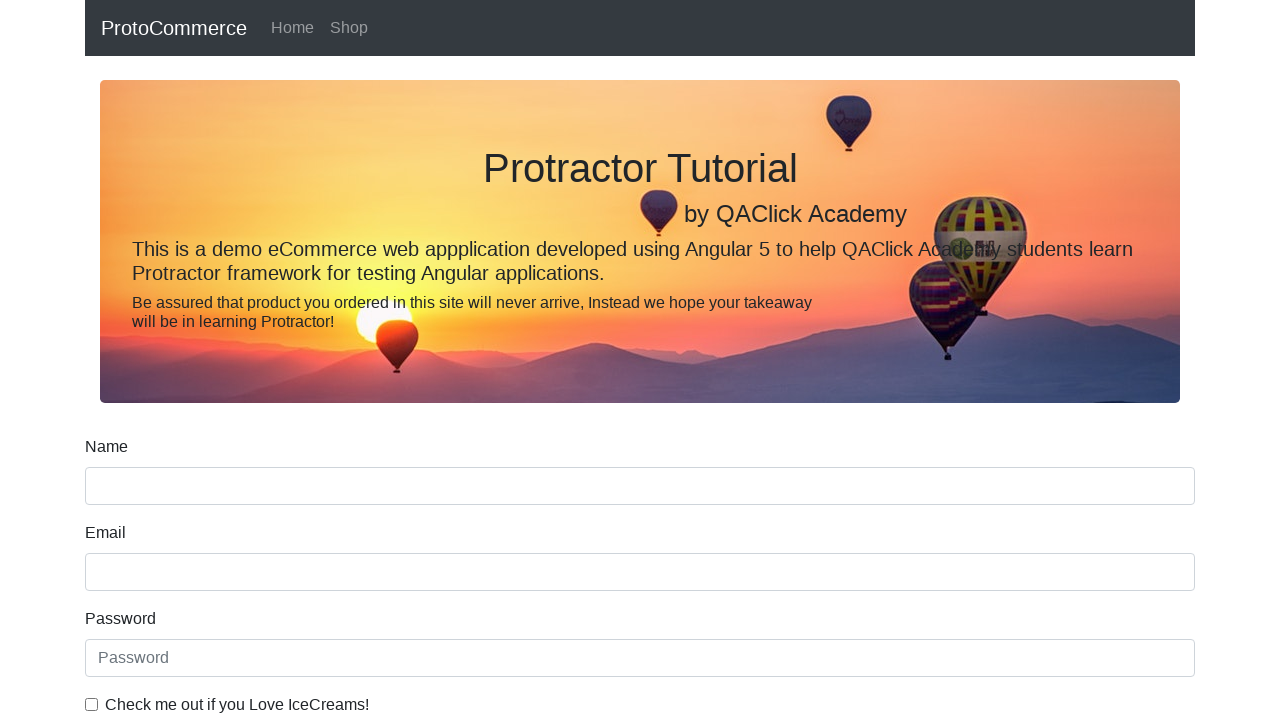

Navigated to Rahul Shetty Academy home page
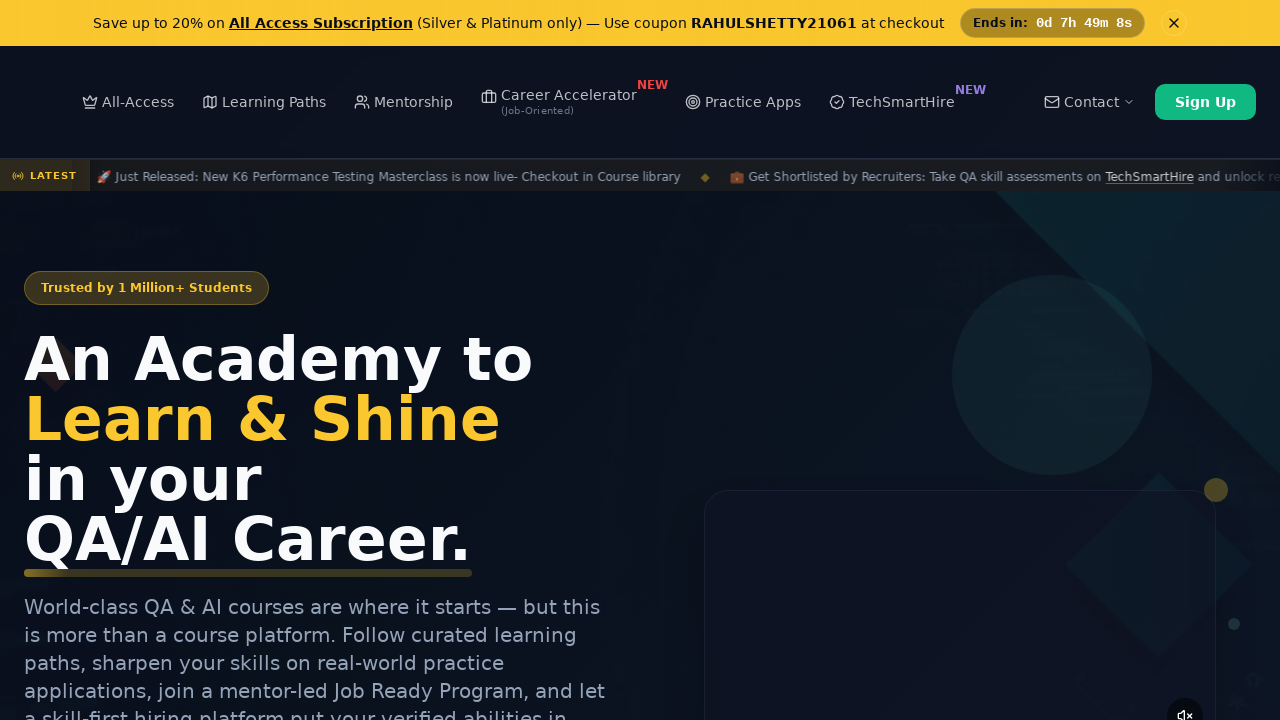

Waited for course links to load
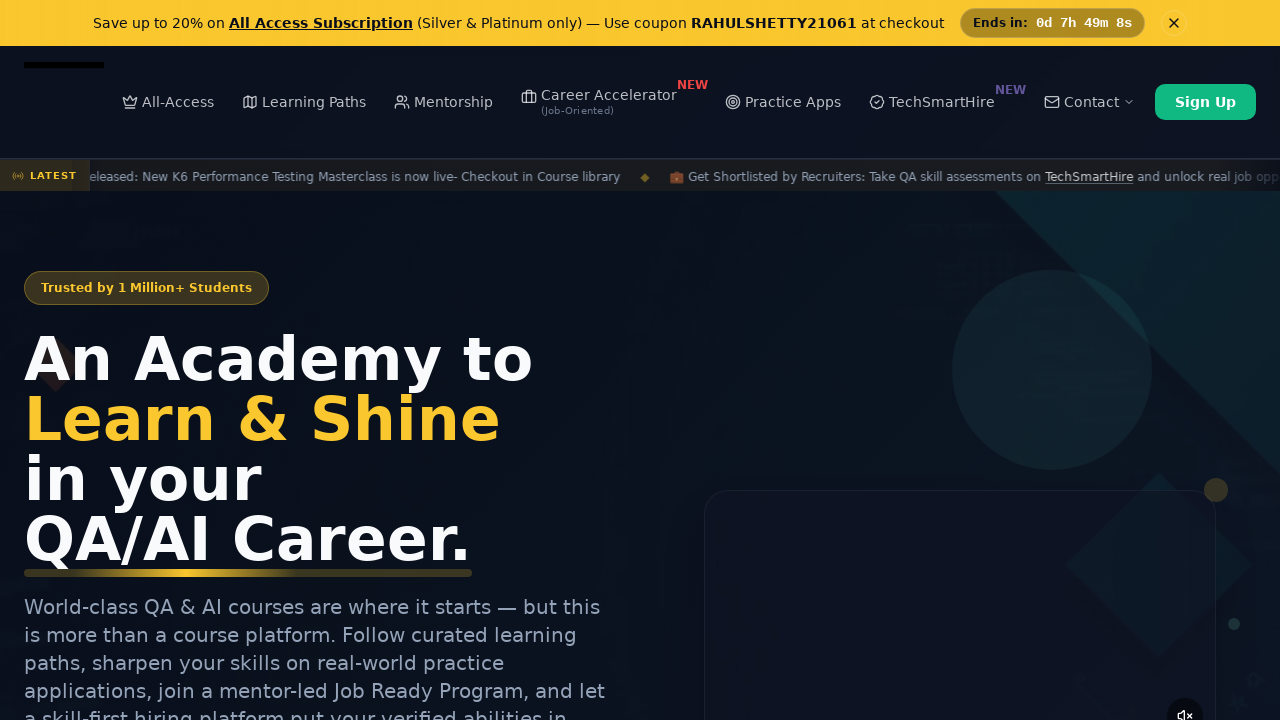

Located all course links on the page
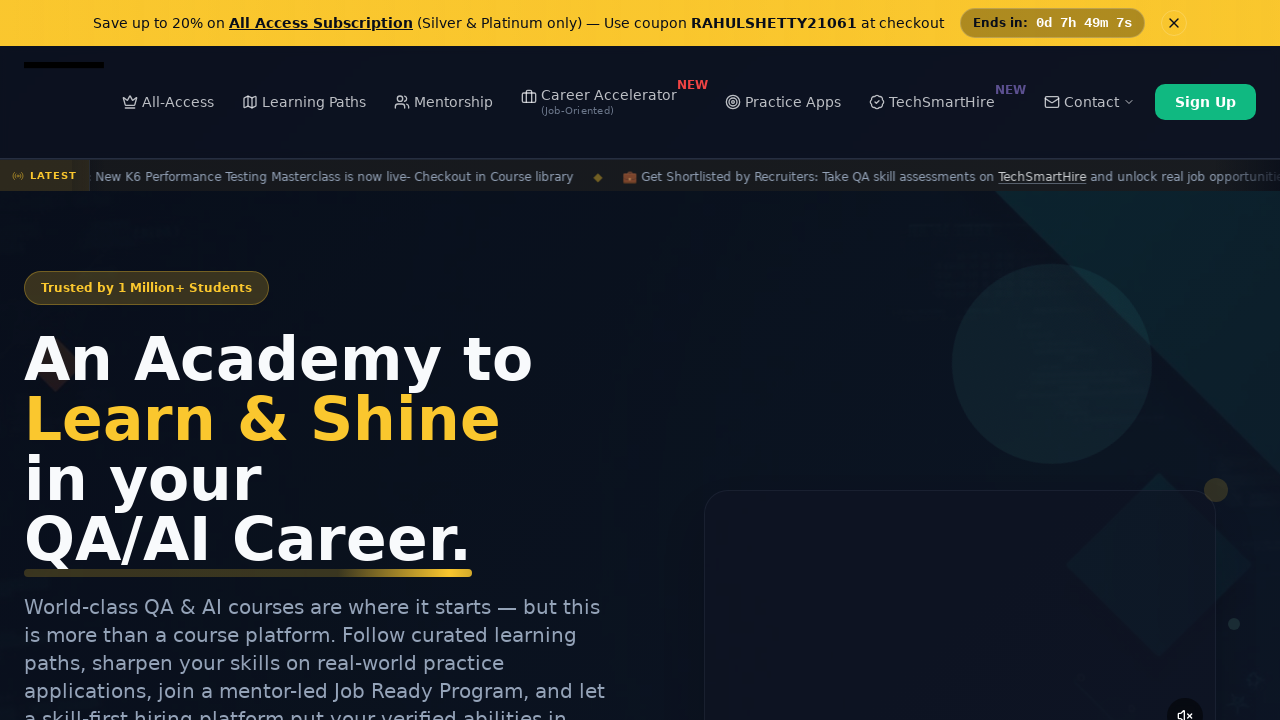

Captured course name: Playwright Testing
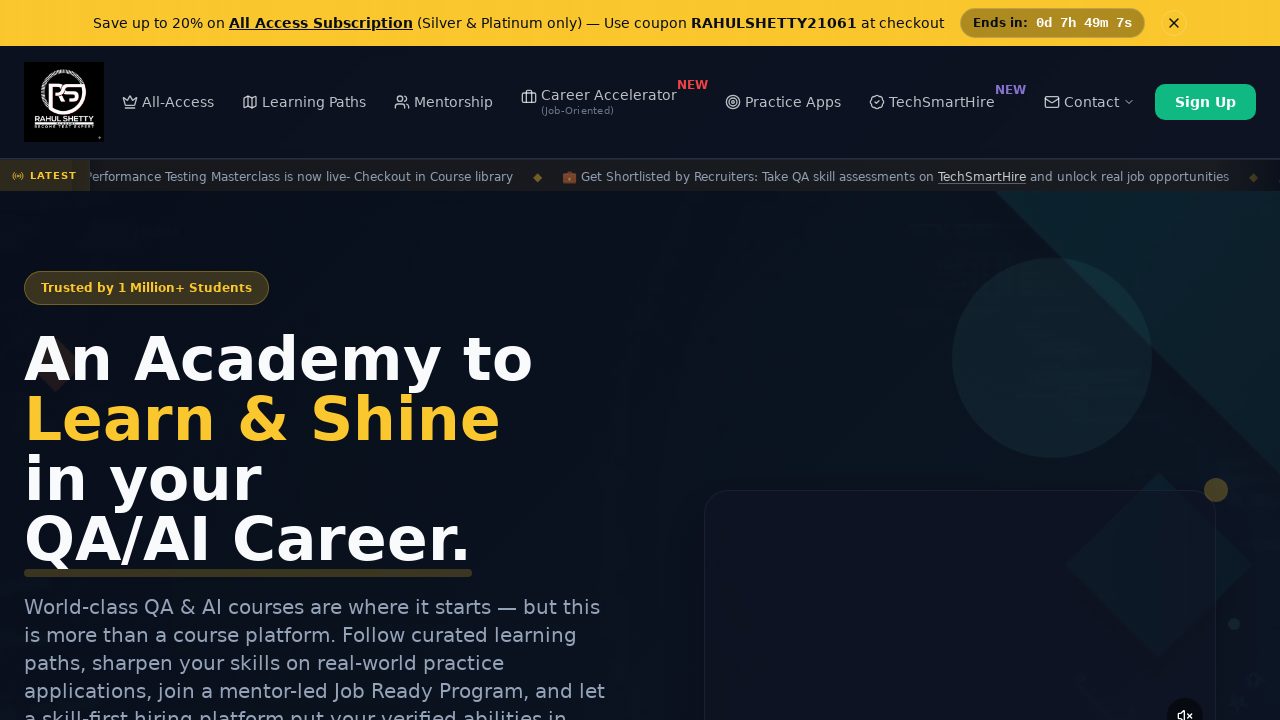

Closed the new tab
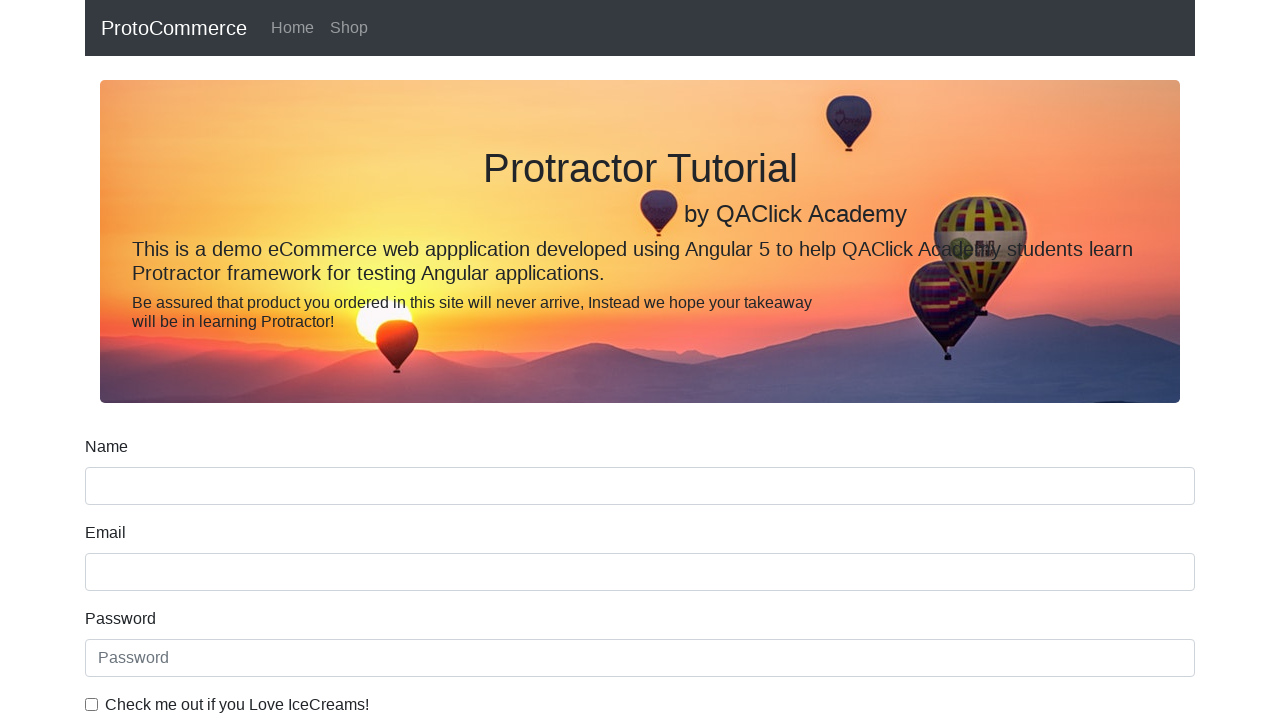

Entered course name 'Playwright Testing' into the form field on input[name='name']
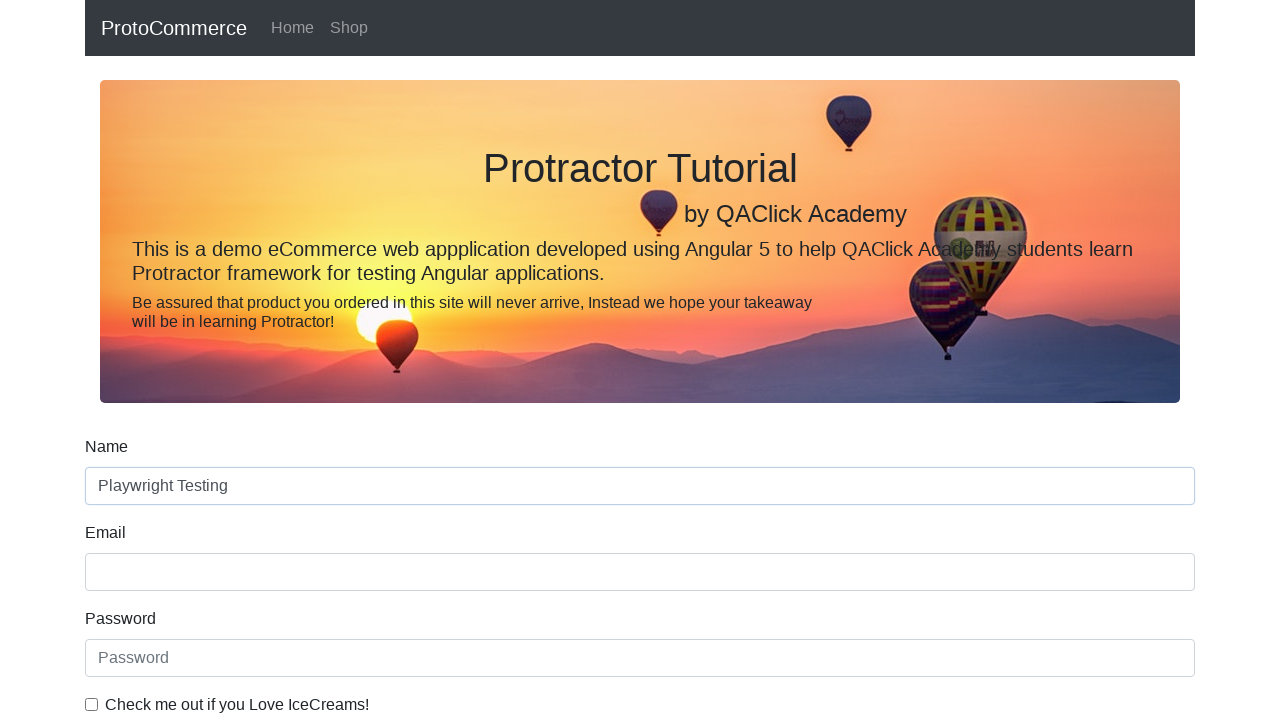

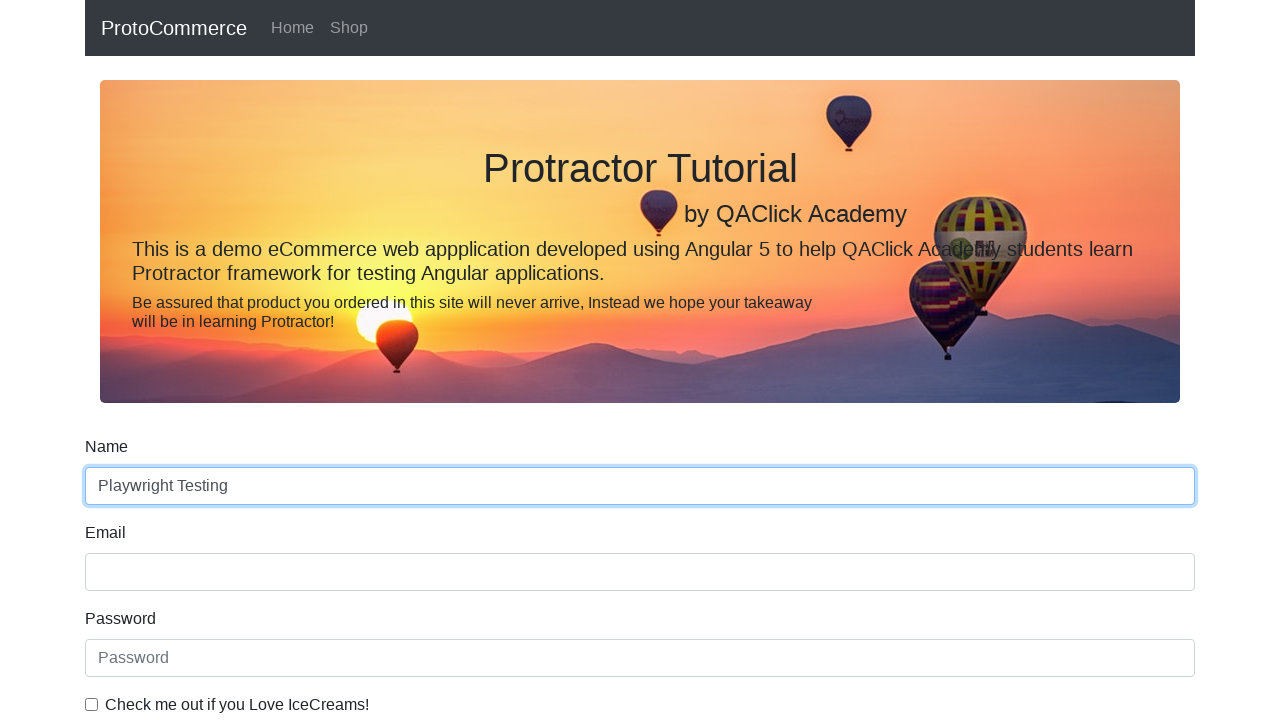